Tests radio button functionality by locating the "Male" radio button and clicking it to verify selection behavior

Starting URL: https://testautomationpractice.blogspot.com/

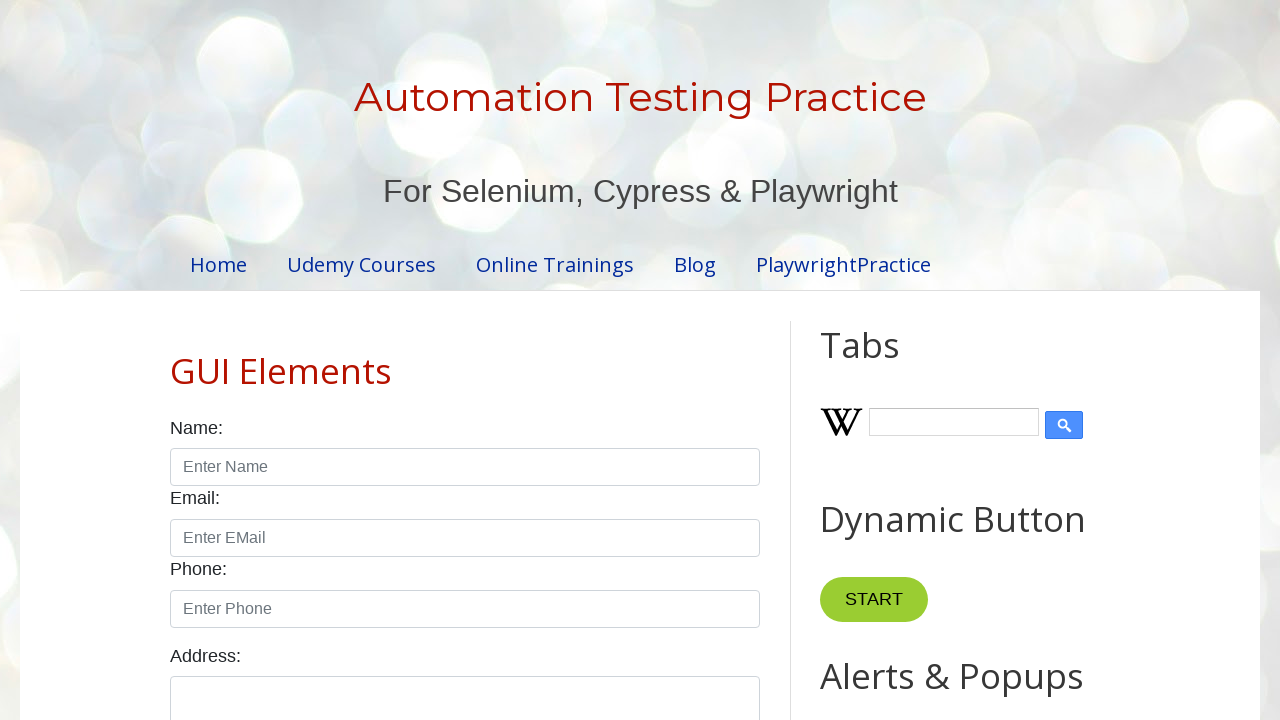

Located the Male radio button label
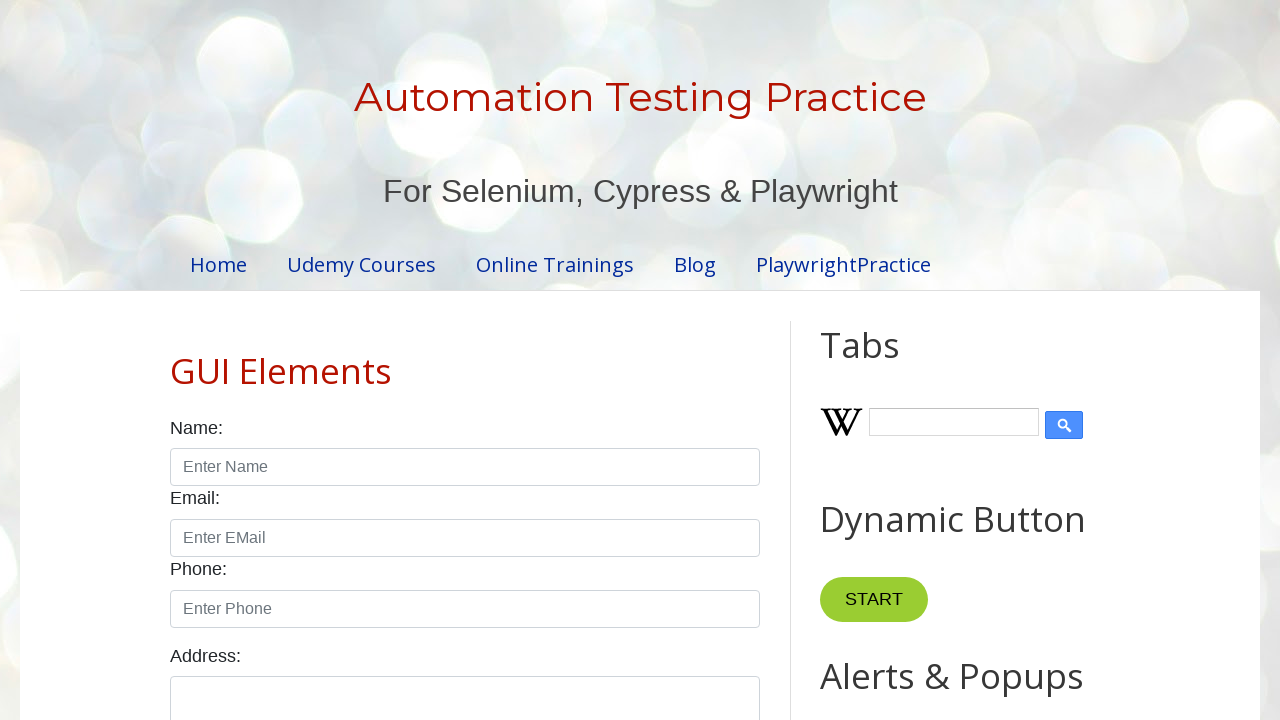

Clicked the Male radio button at (208, 360) on xpath=//label[text()='Male']
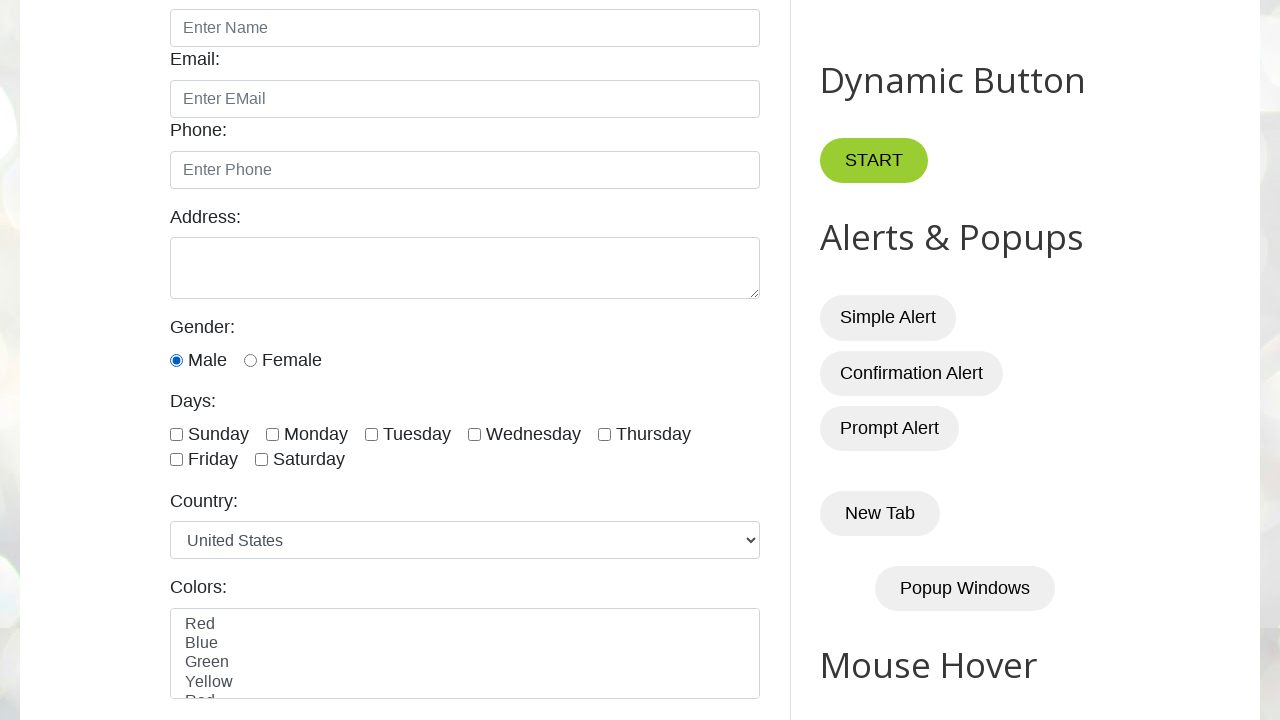

Verified Male radio button input element is present and selected
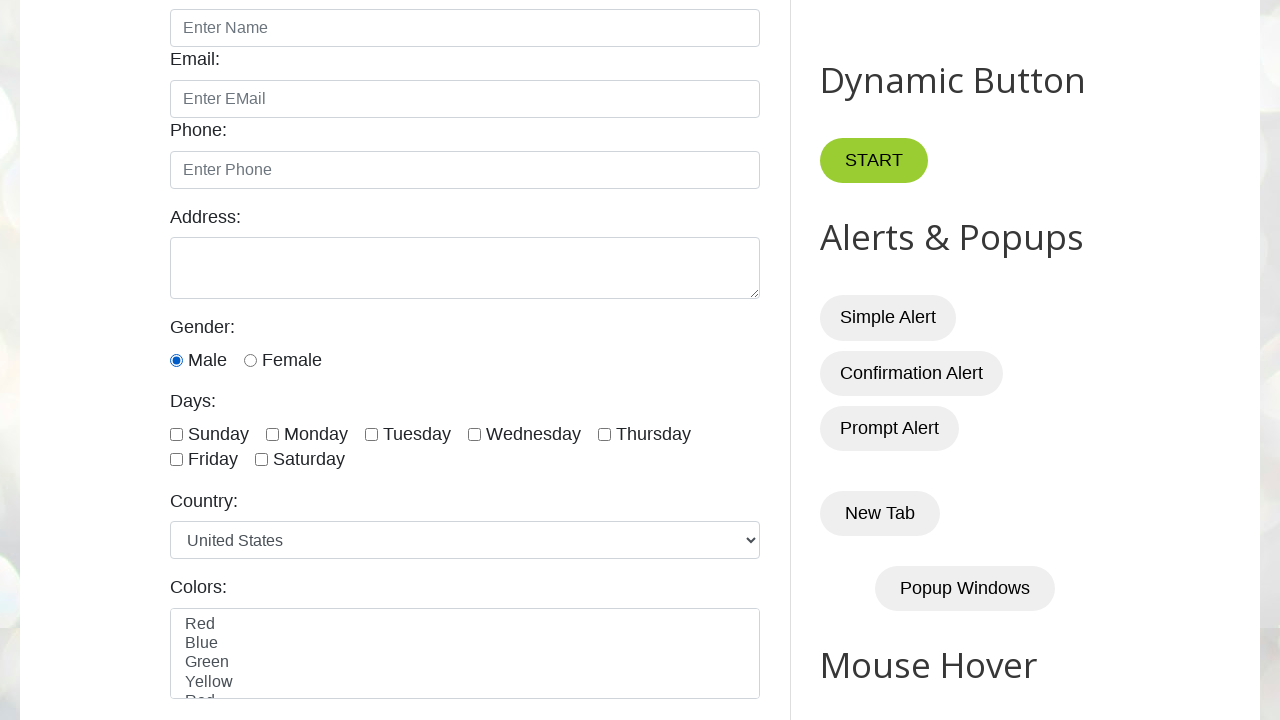

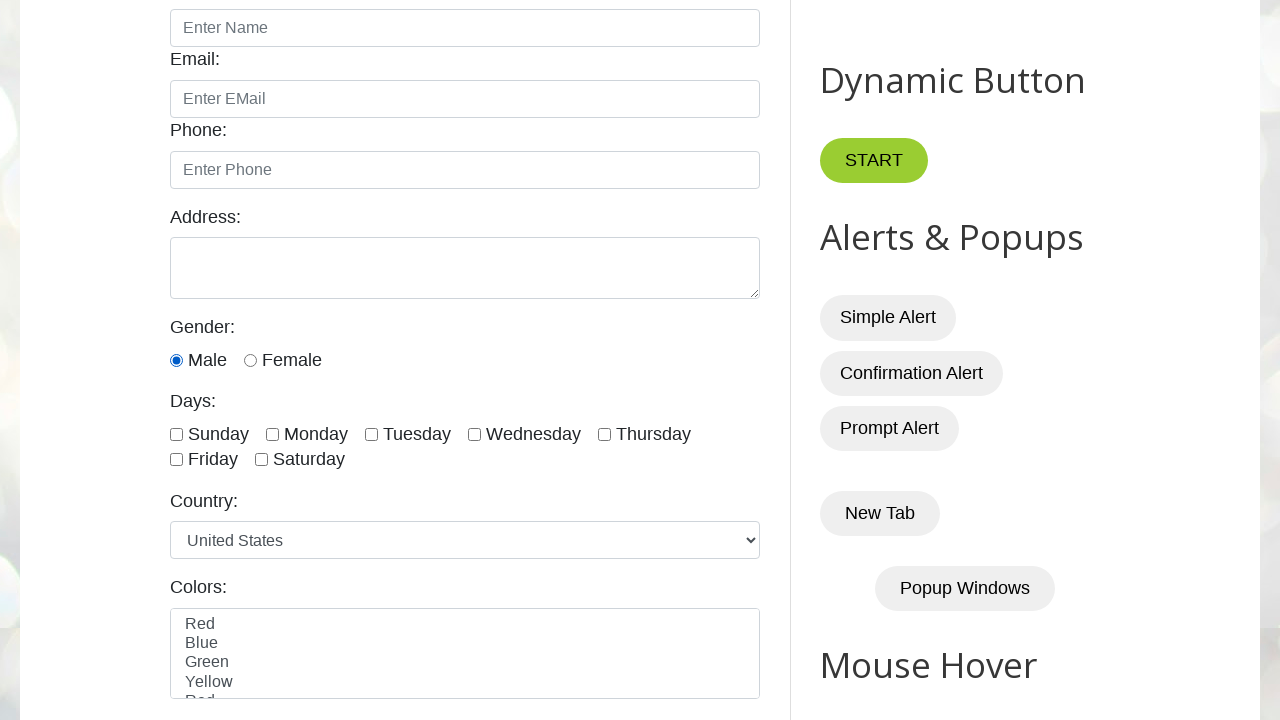